Tests menu navigation by selecting multiple nested menu options in a hierarchical menu structure

Starting URL: https://seleniumui.moderntester.pl/menu-item.php

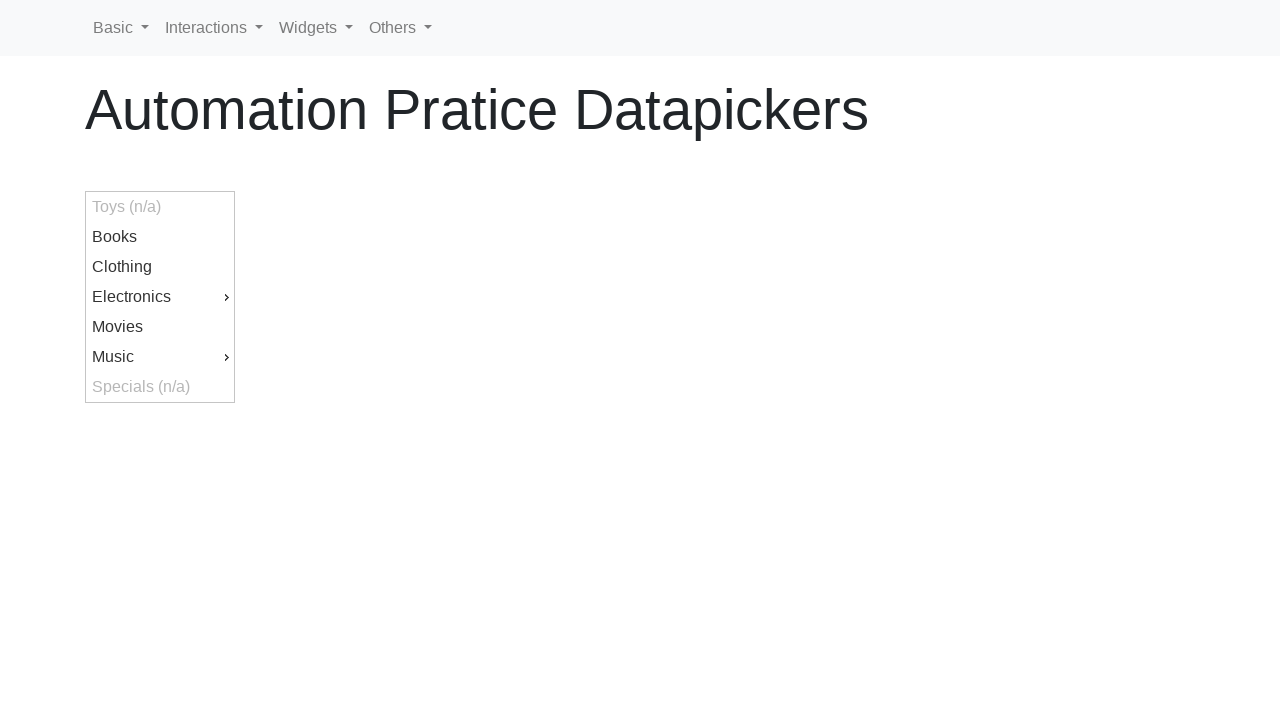

Clicked on Music menu option at (160, 357) on text=Music
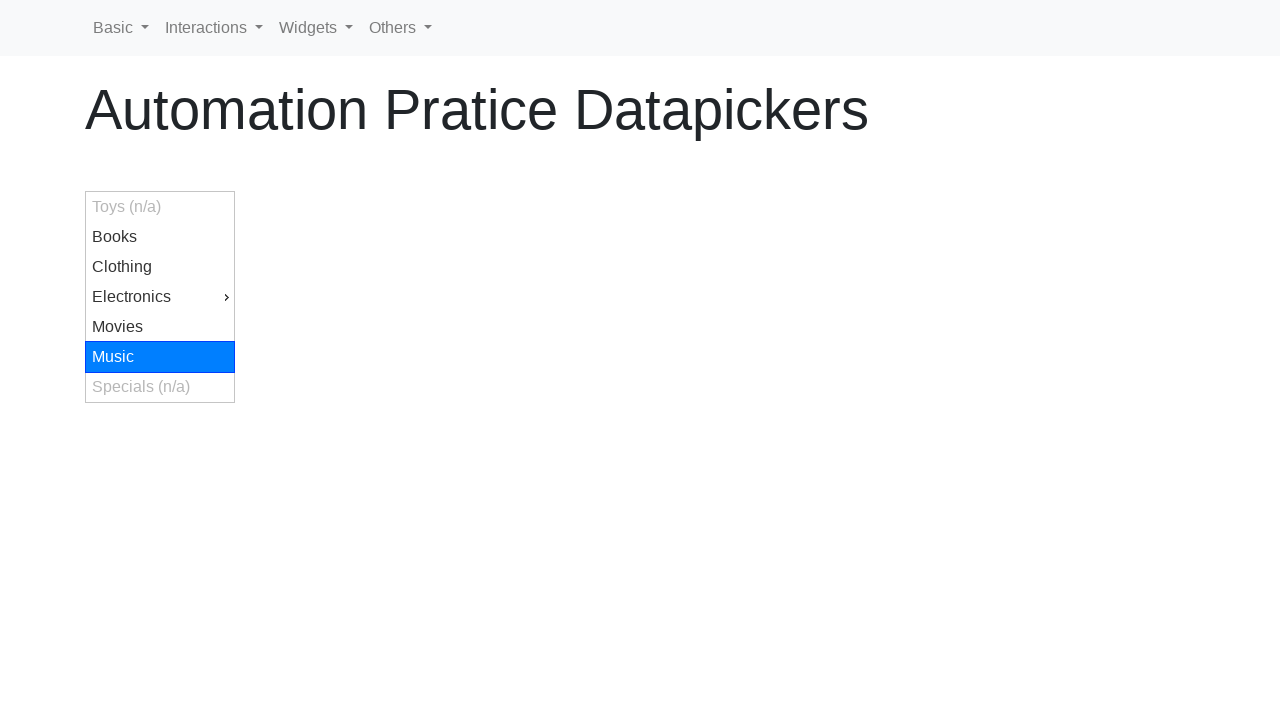

Clicked on Jazz submenu option at (309, 387) on text=Jazz
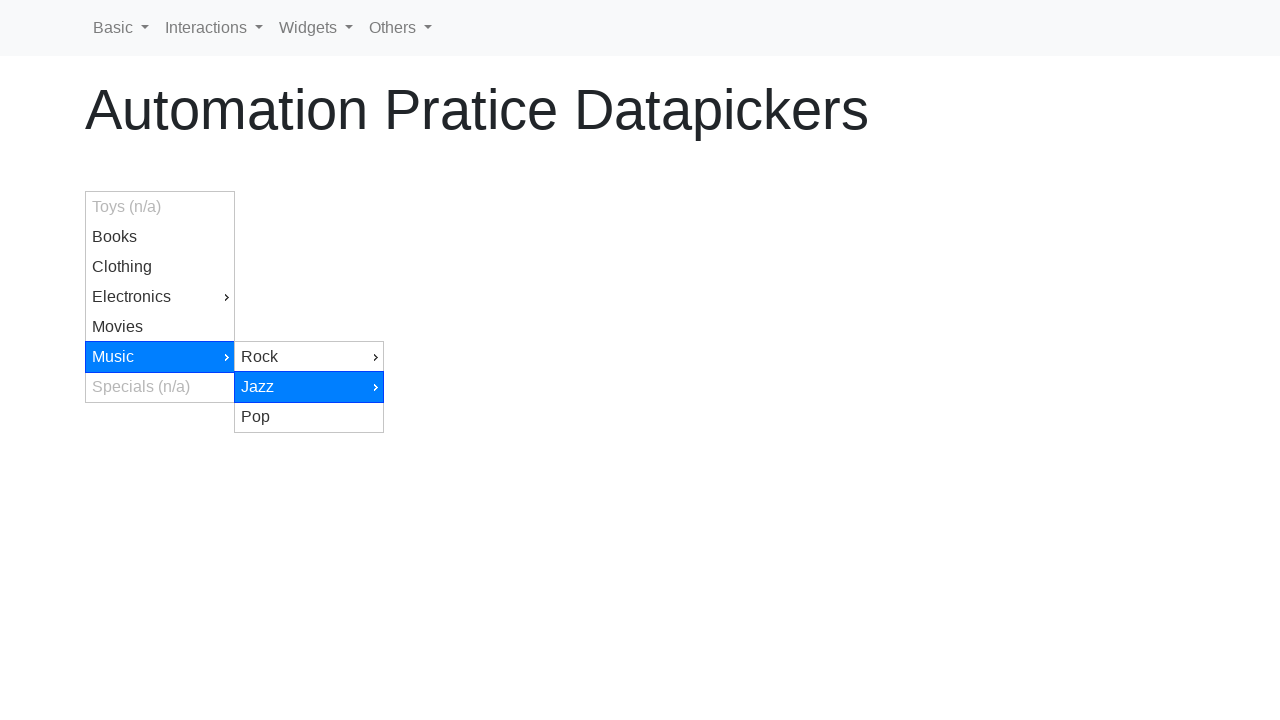

Clicked on Modern nested menu option at (458, 447) on text=Modern
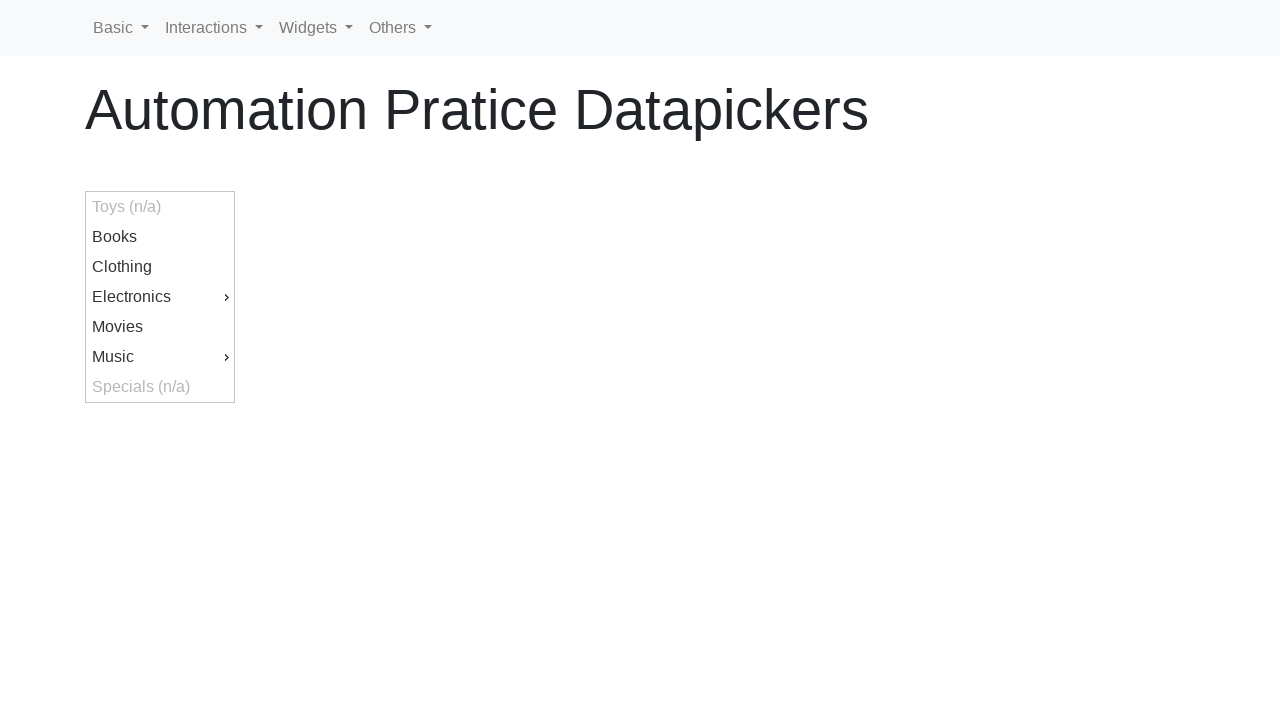

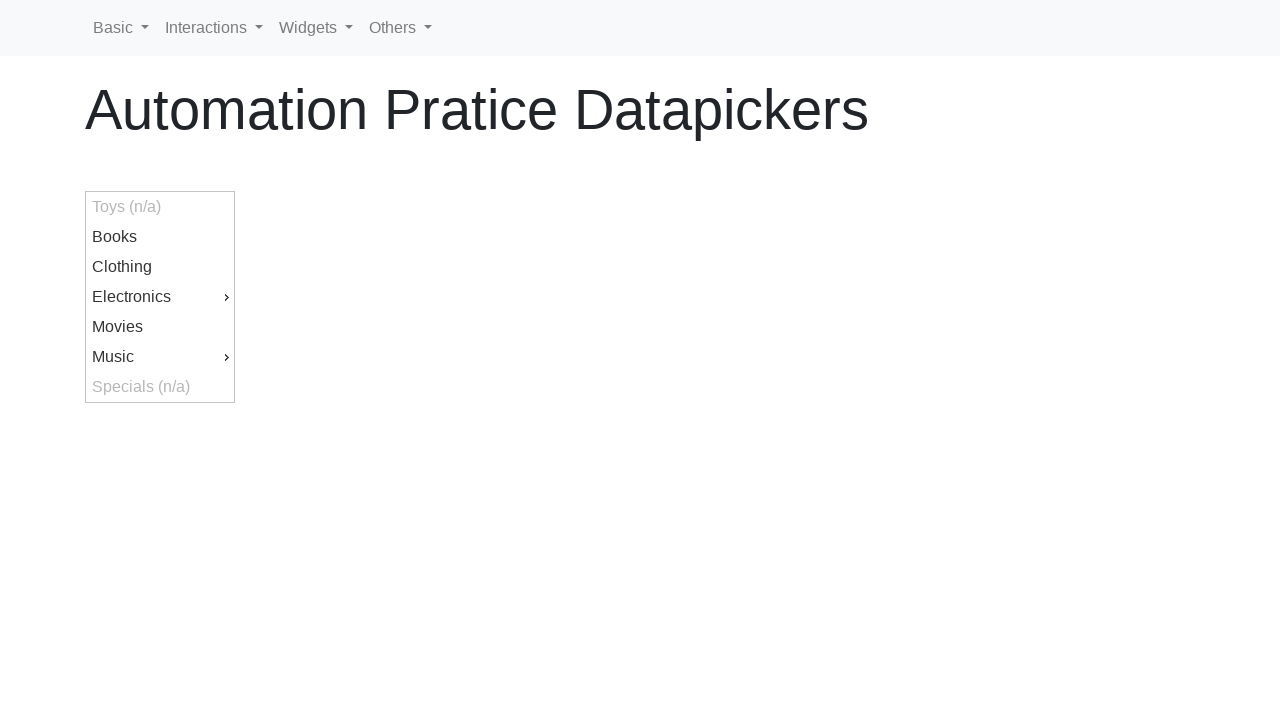